Automates interaction with a Google Form by finding multiple choice option elements and clicking on random options within each question group.

Starting URL: https://forms.gle/bqAJti8A1ExZFNdFA

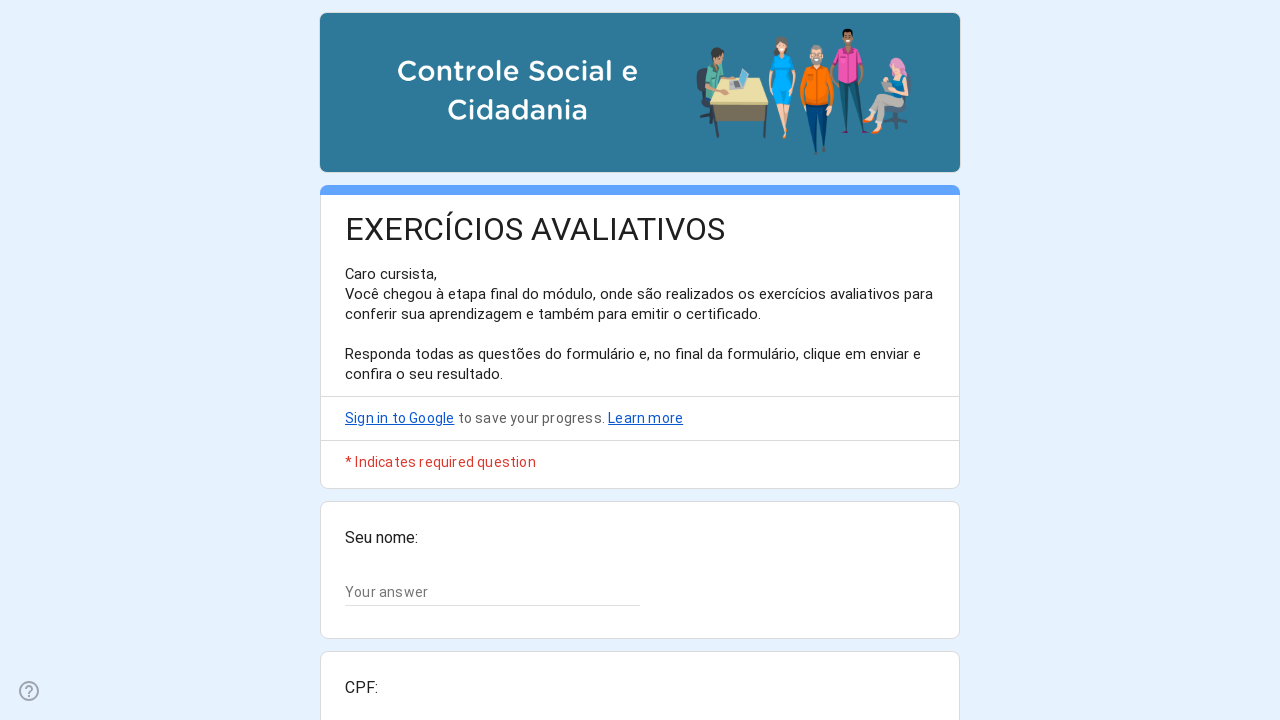

Waited for Google Form to load - multiple choice containers visible
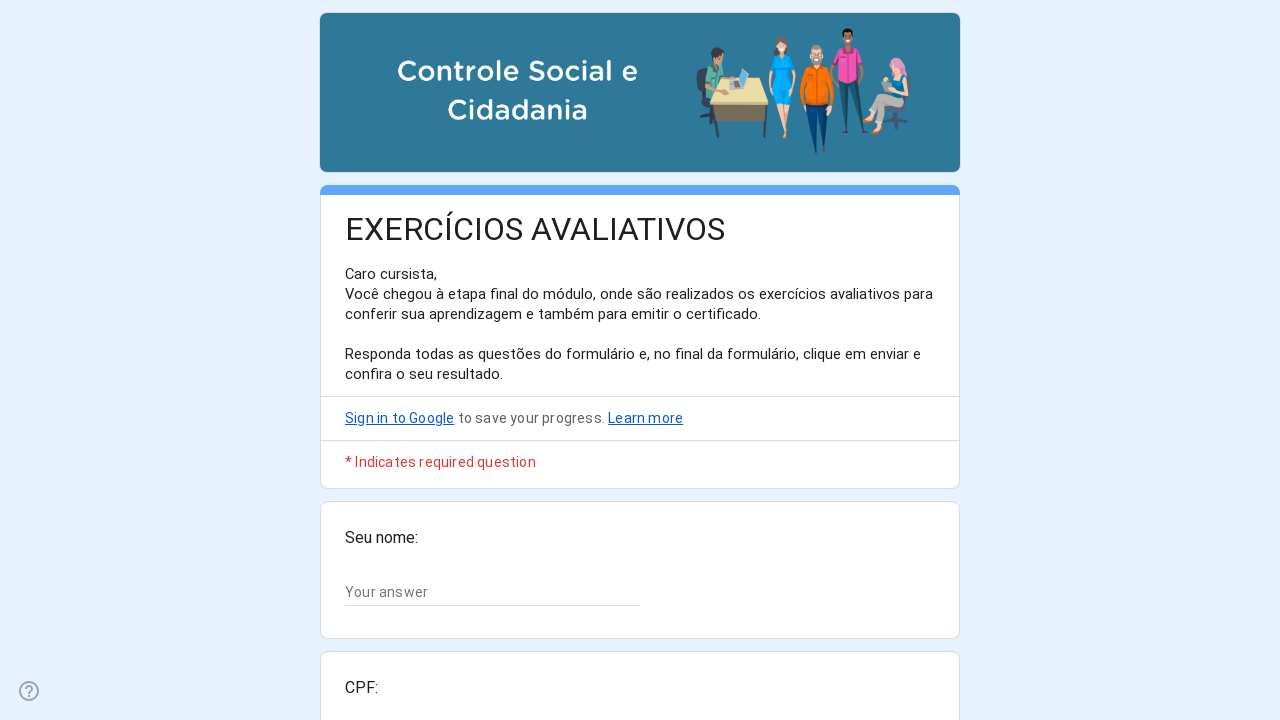

Located all multiple choice option containers - found 53 total options
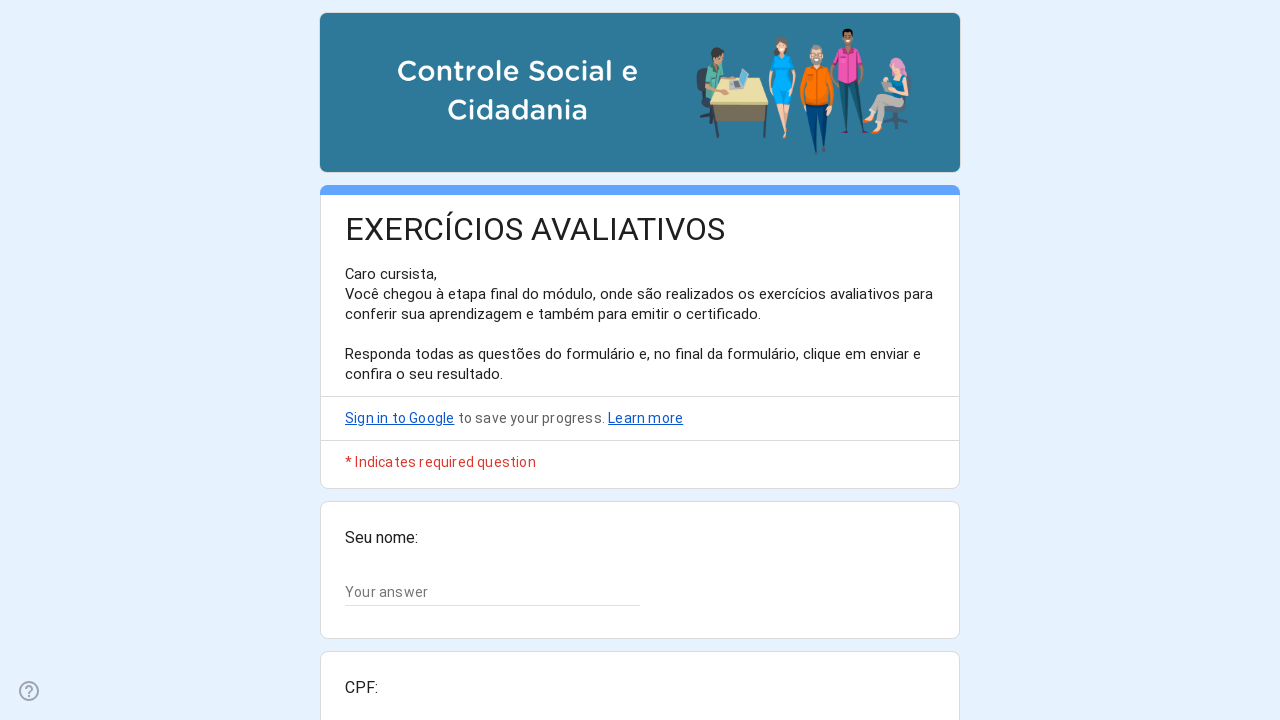

Clicked random multiple choice option at index 1 for question group starting at 0 at (636, 361) on .docssharedWizToggleLabeledContainer >> nth=1
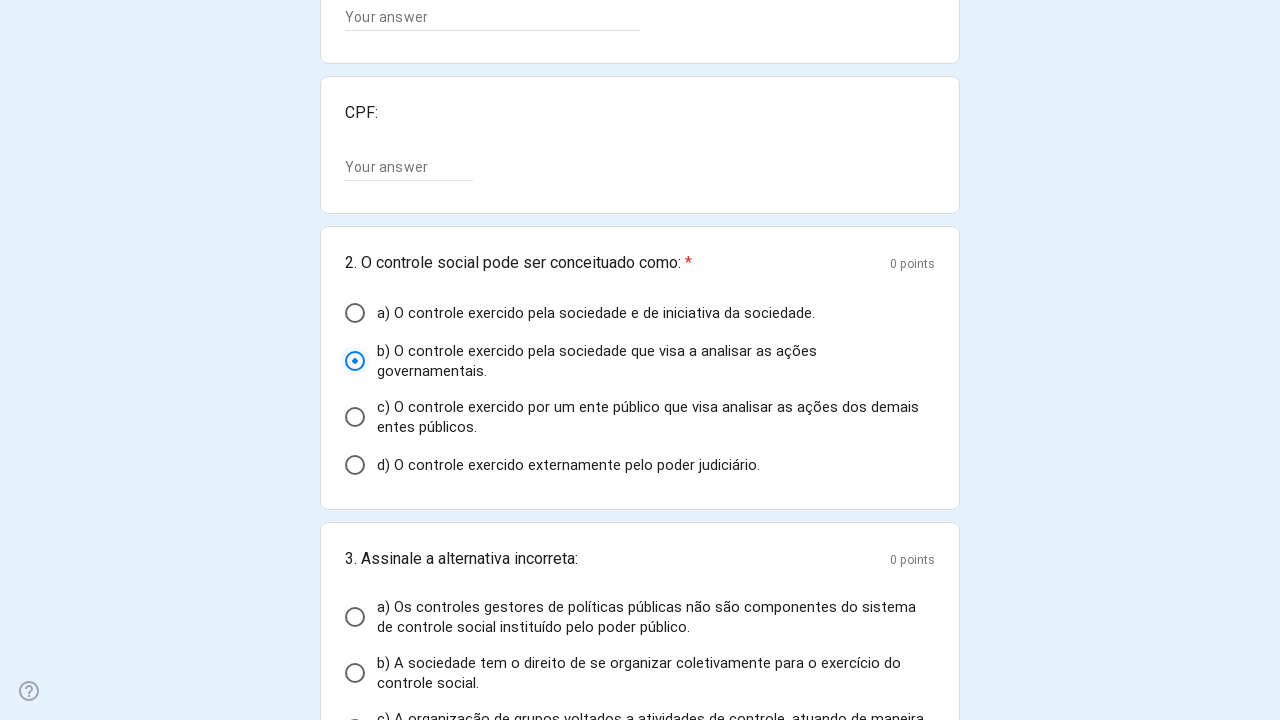

Clicked random multiple choice option at index 5 for question group starting at 4 at (636, 673) on .docssharedWizToggleLabeledContainer >> nth=5
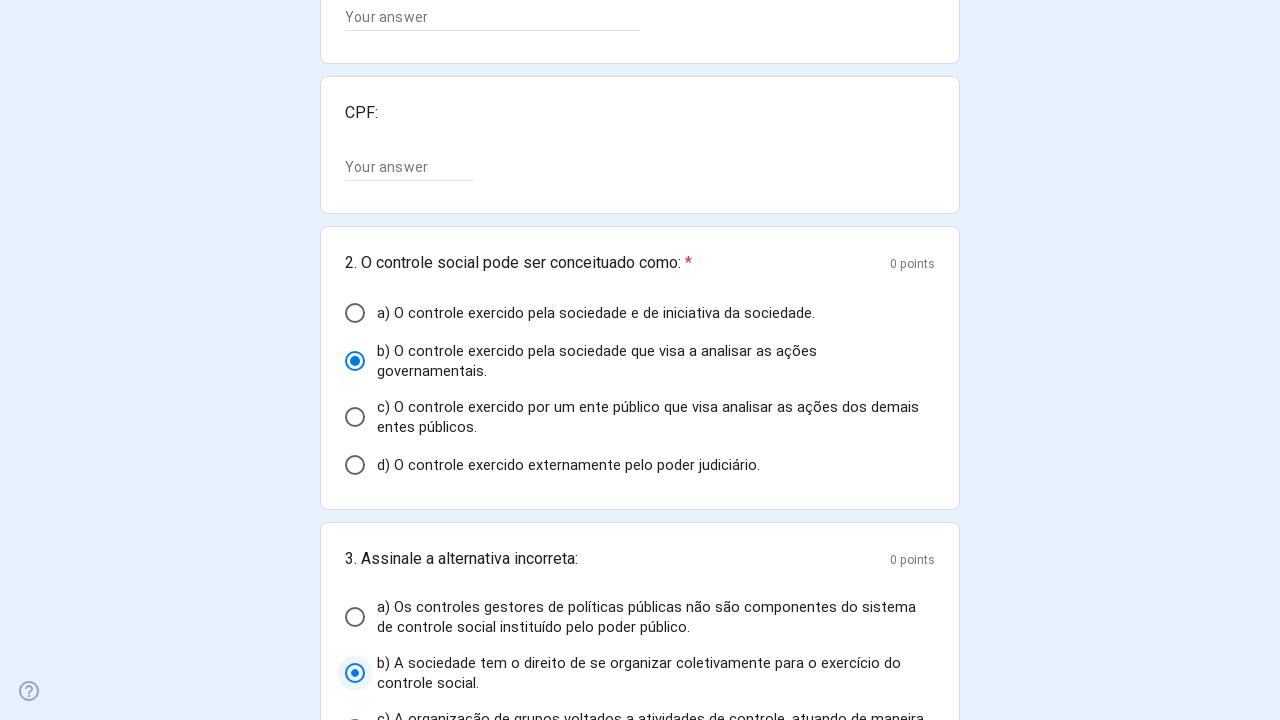

Clicked random multiple choice option at index 10 for question group starting at 8 at (636, 361) on .docssharedWizToggleLabeledContainer >> nth=10
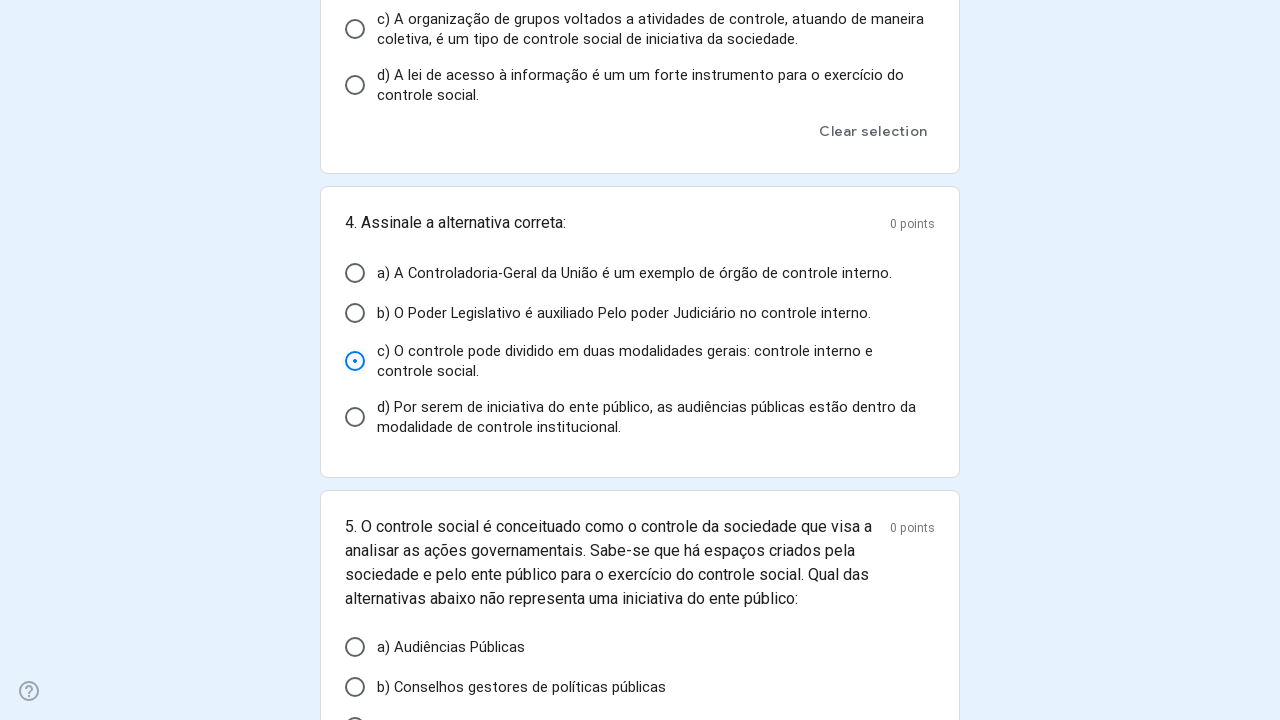

Clicked random multiple choice option at index 14 for question group starting at 12 at (636, 361) on .docssharedWizToggleLabeledContainer >> nth=14
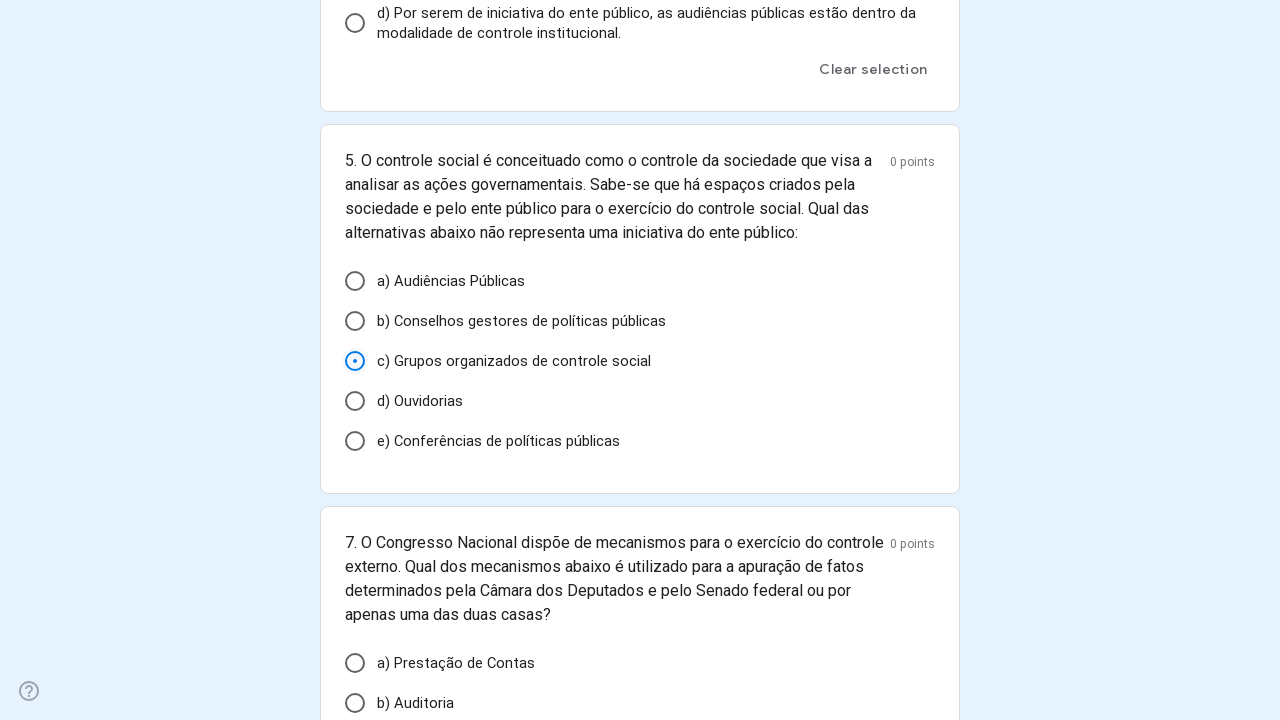

Clicked random multiple choice option at index 16 for question group starting at 16 at (636, 441) on .docssharedWizToggleLabeledContainer >> nth=16
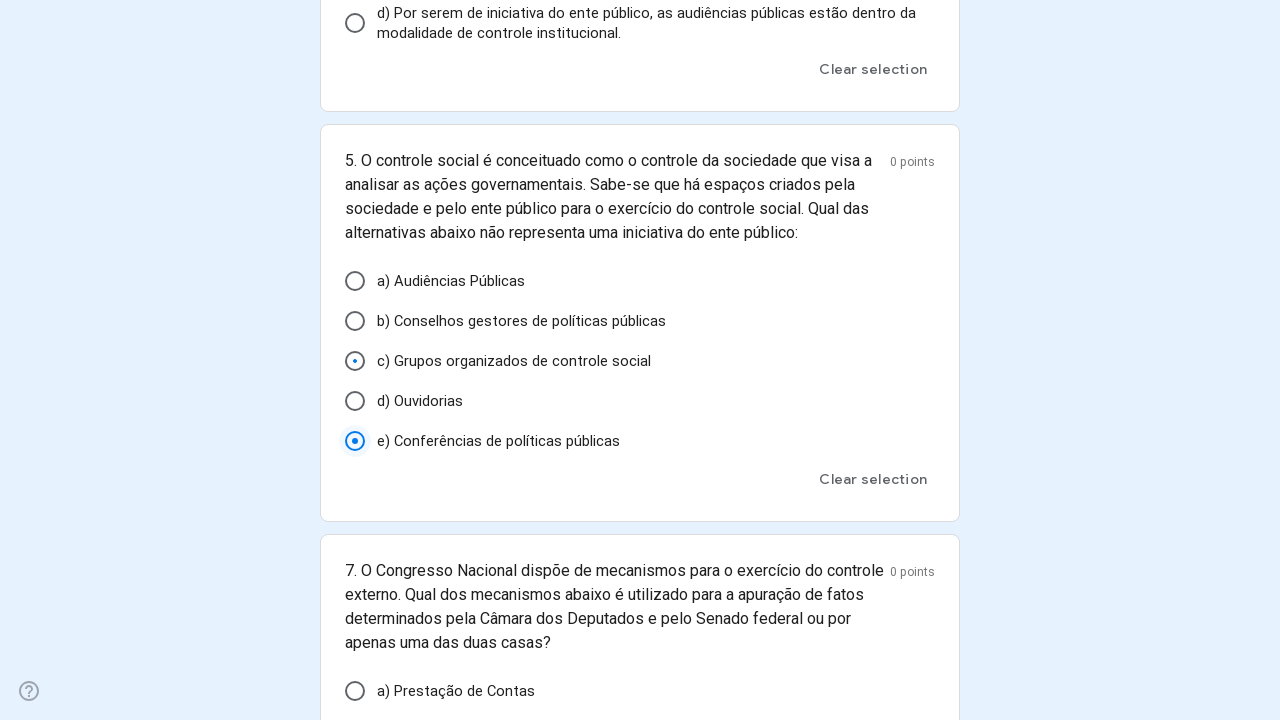

Clicked random multiple choice option at index 21 for question group starting at 20 at (636, 361) on .docssharedWizToggleLabeledContainer >> nth=21
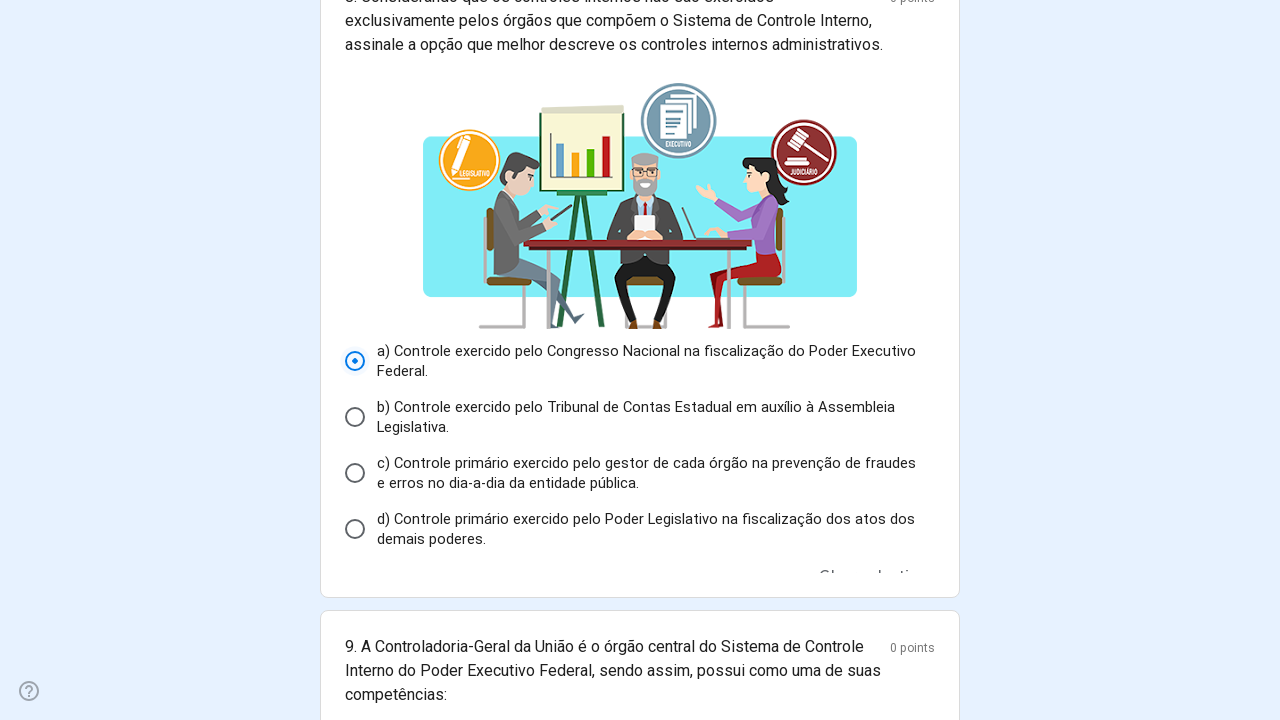

Clicked random multiple choice option at index 26 for question group starting at 24 at (636, 361) on .docssharedWizToggleLabeledContainer >> nth=26
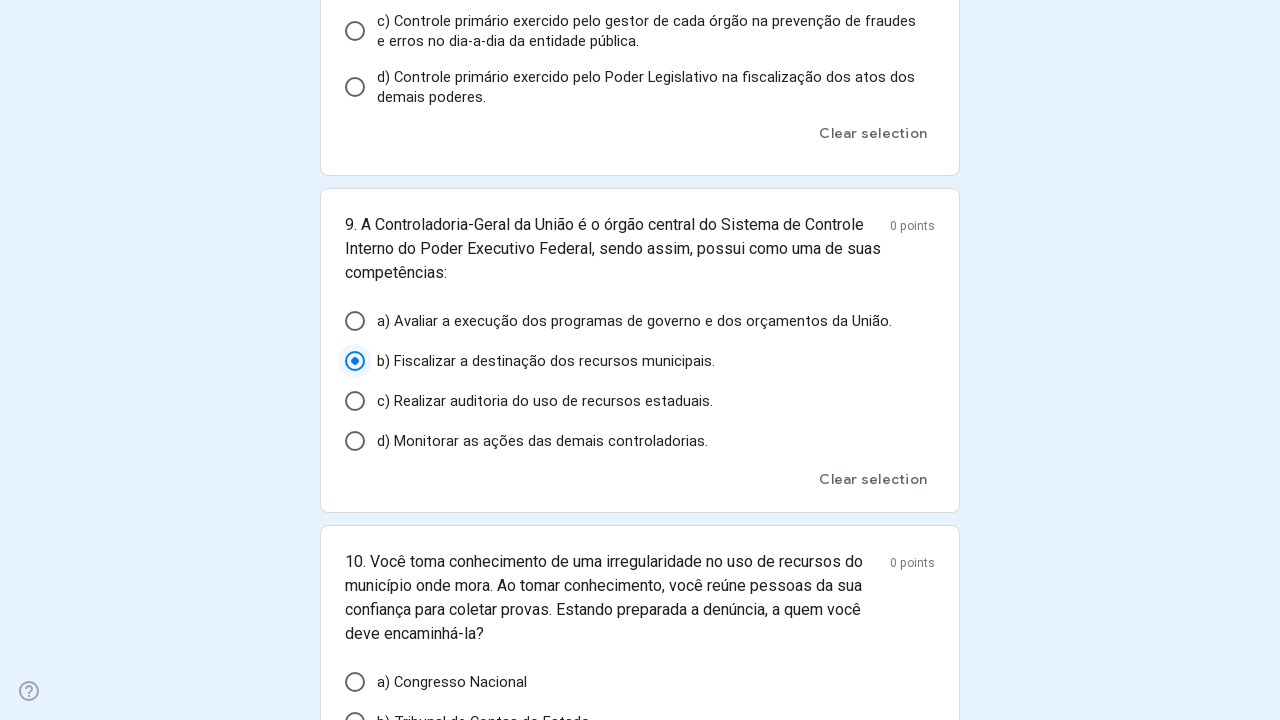

Clicked random multiple choice option at index 28 for question group starting at 28 at (636, 441) on .docssharedWizToggleLabeledContainer >> nth=28
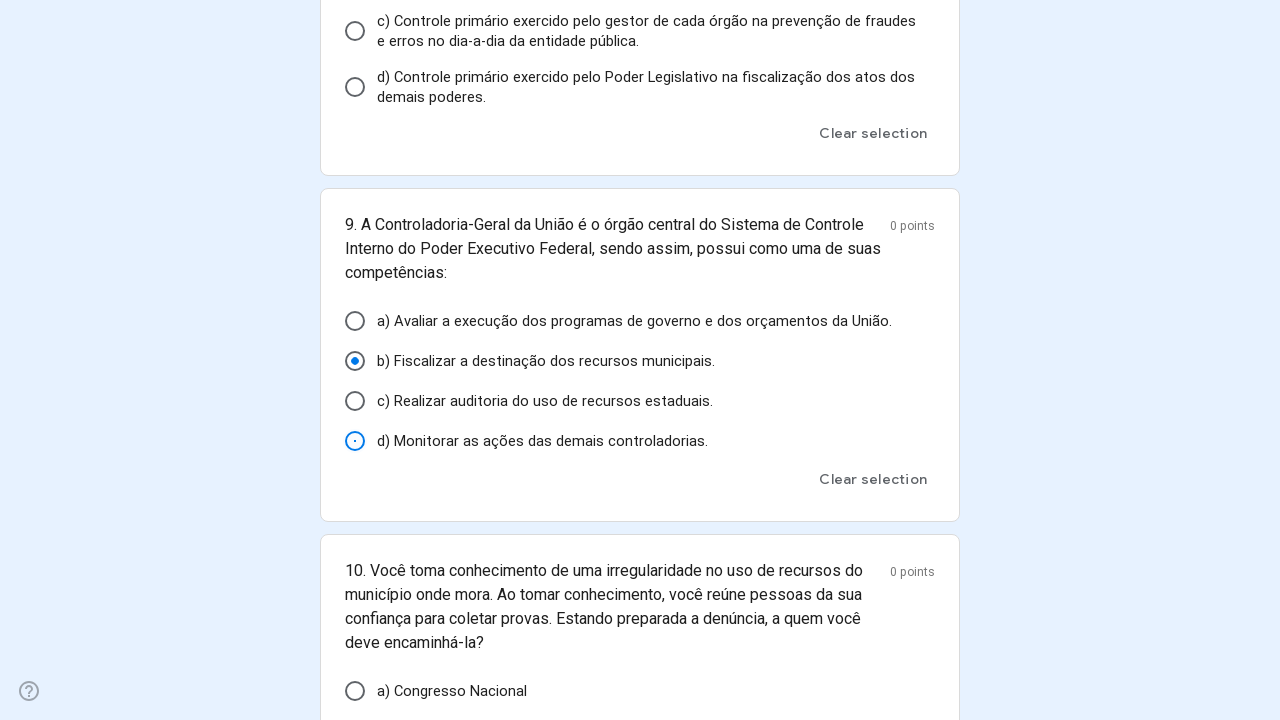

Clicked random multiple choice option at index 32 for question group starting at 32 at (636, 361) on .docssharedWizToggleLabeledContainer >> nth=32
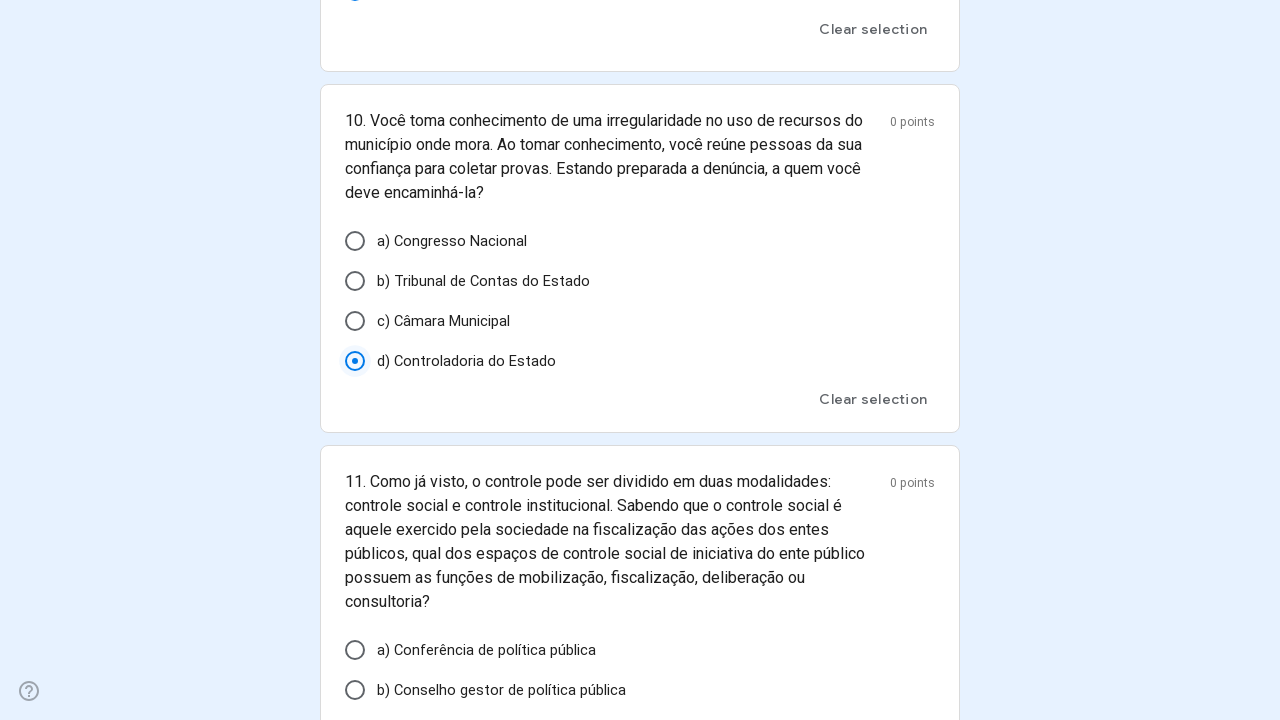

Clicked random multiple choice option at index 38 for question group starting at 36 at (636, 361) on .docssharedWizToggleLabeledContainer >> nth=38
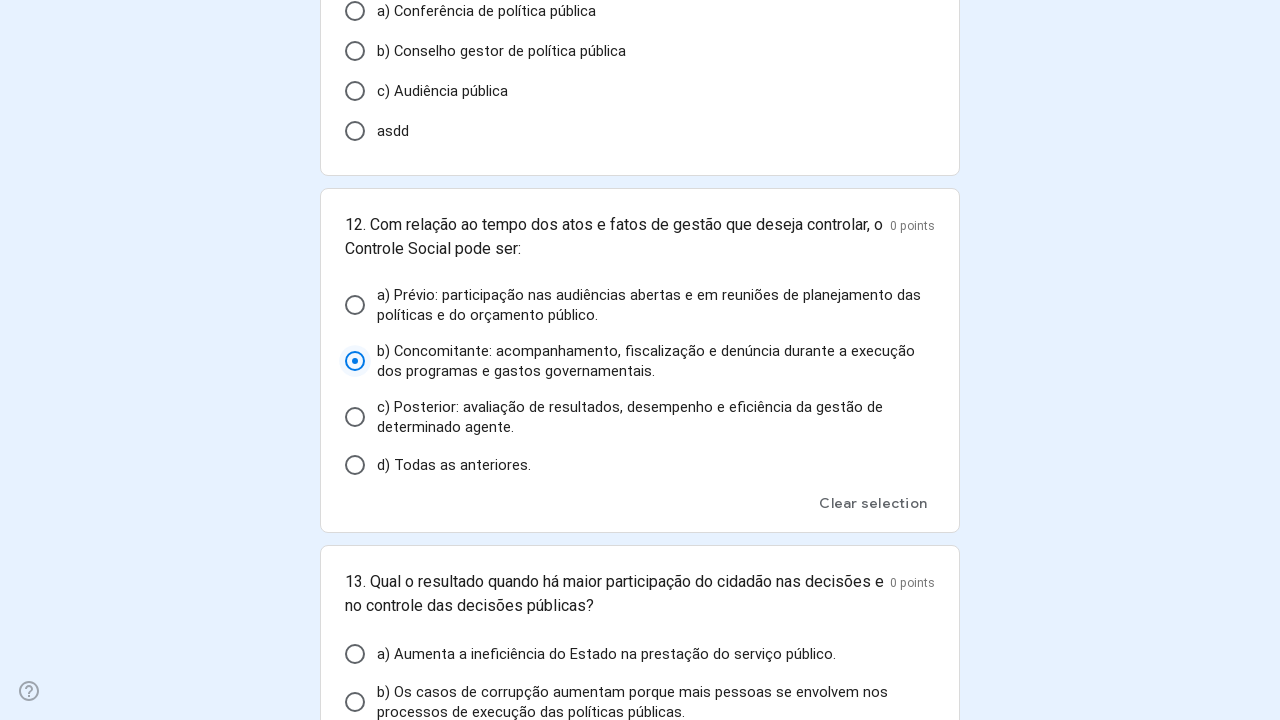

Clicked random multiple choice option at index 40 for question group starting at 40 at (636, 465) on .docssharedWizToggleLabeledContainer >> nth=40
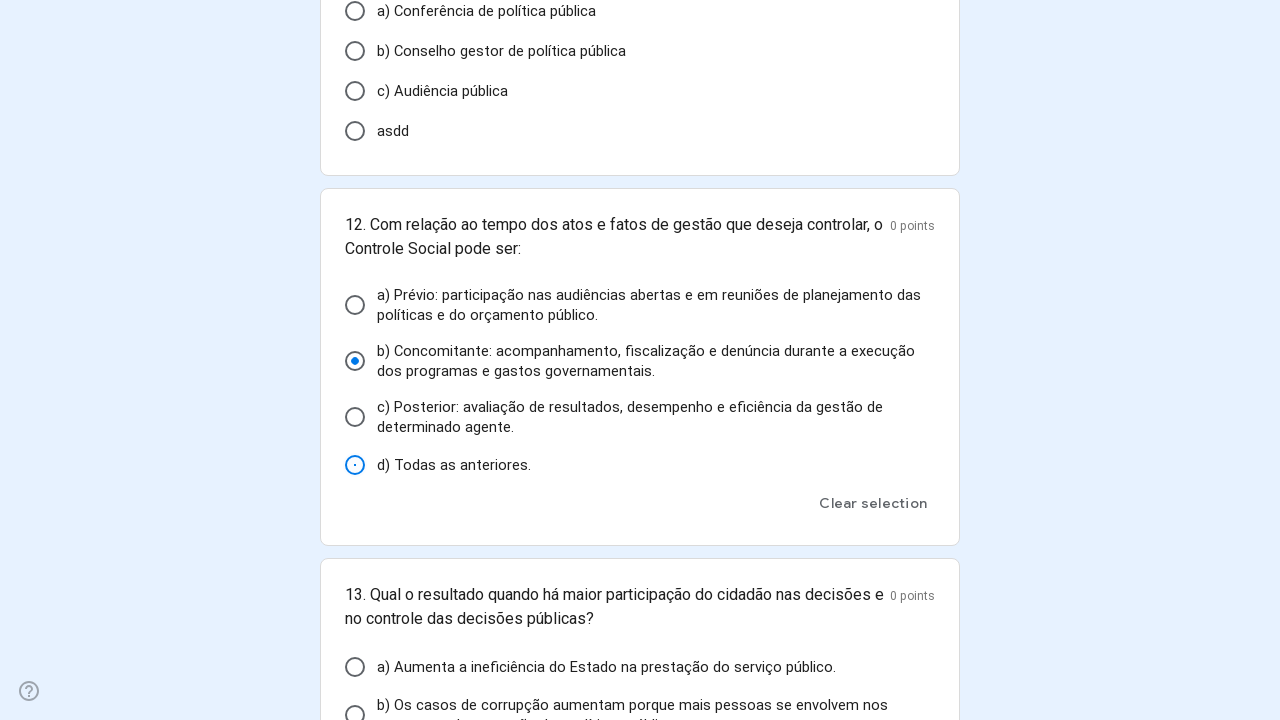

Clicked random multiple choice option at index 46 for question group starting at 44 at (636, 361) on .docssharedWizToggleLabeledContainer >> nth=46
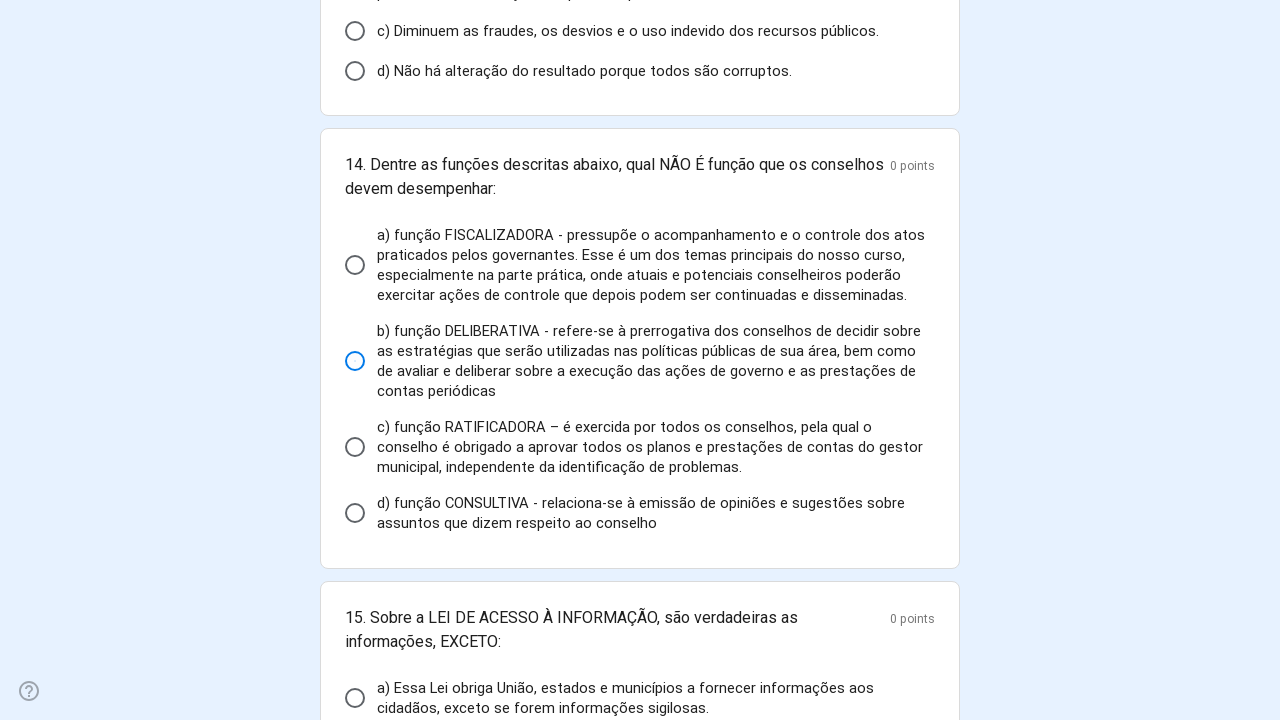

Clicked random multiple choice option at index 49 for question group starting at 48 at (636, 700) on .docssharedWizToggleLabeledContainer >> nth=49
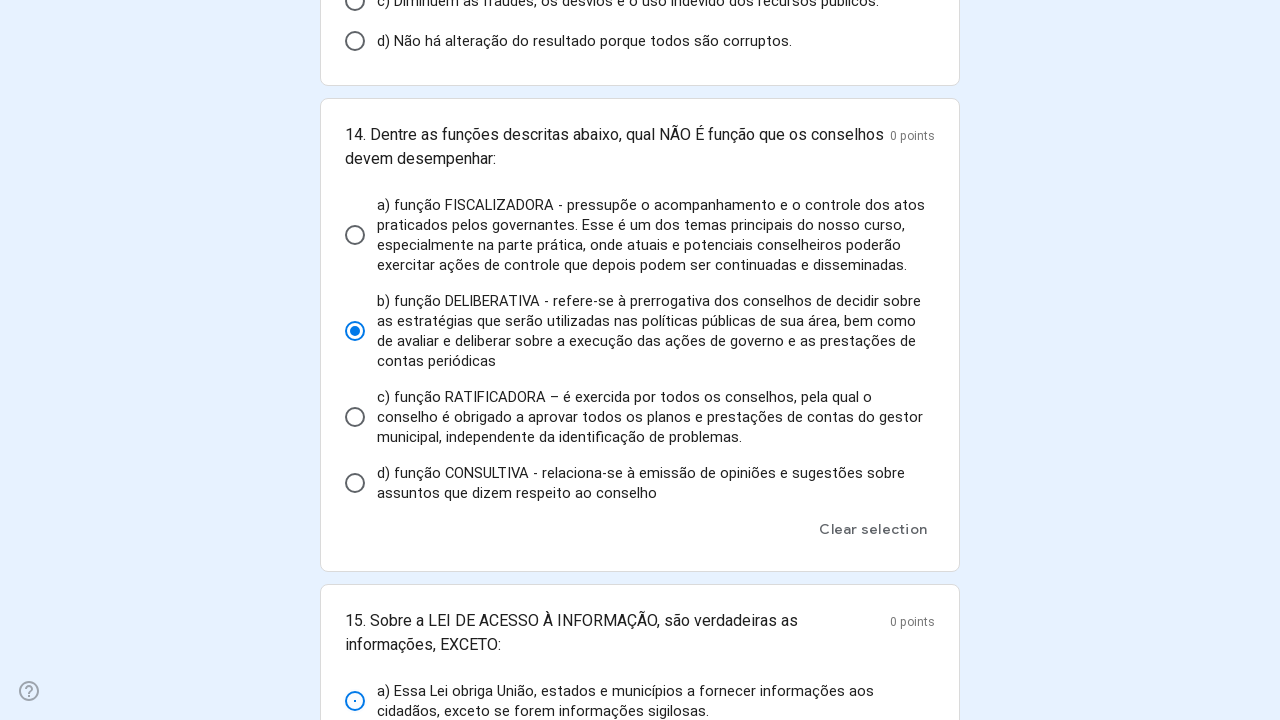

Clicked random multiple choice option at index 52 for question group starting at 52 at (636, 425) on .docssharedWizToggleLabeledContainer >> nth=52
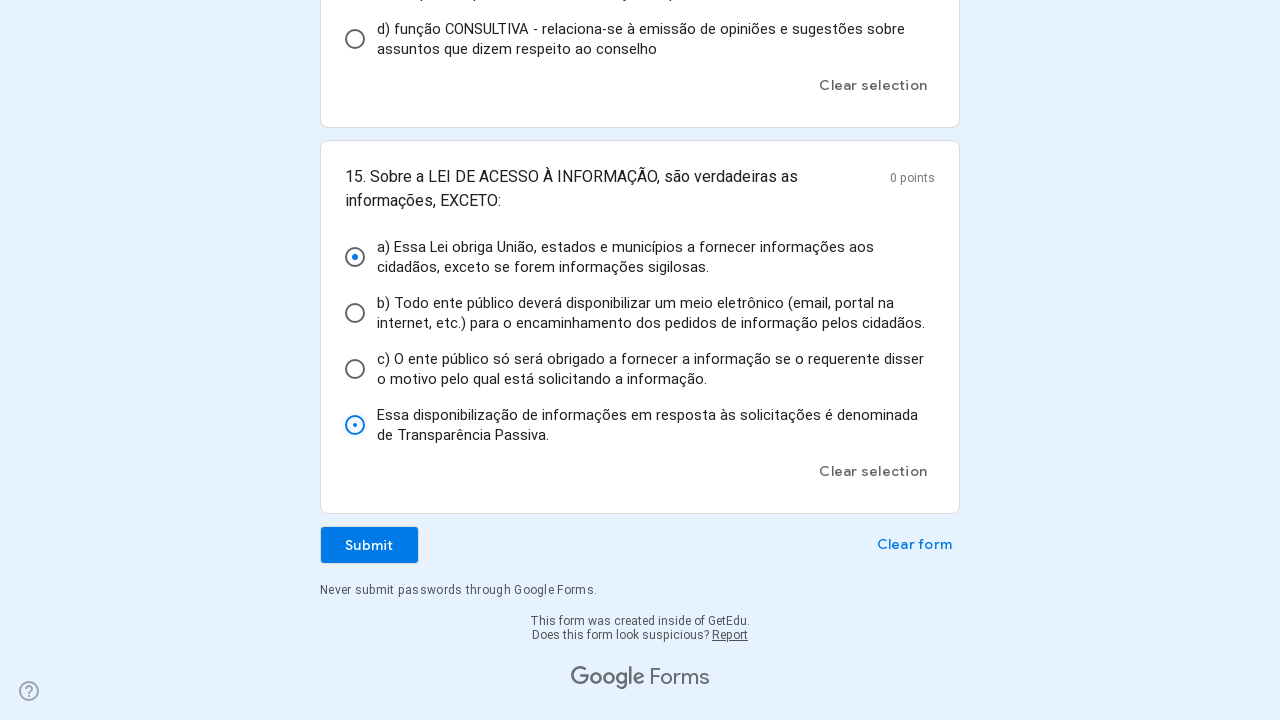

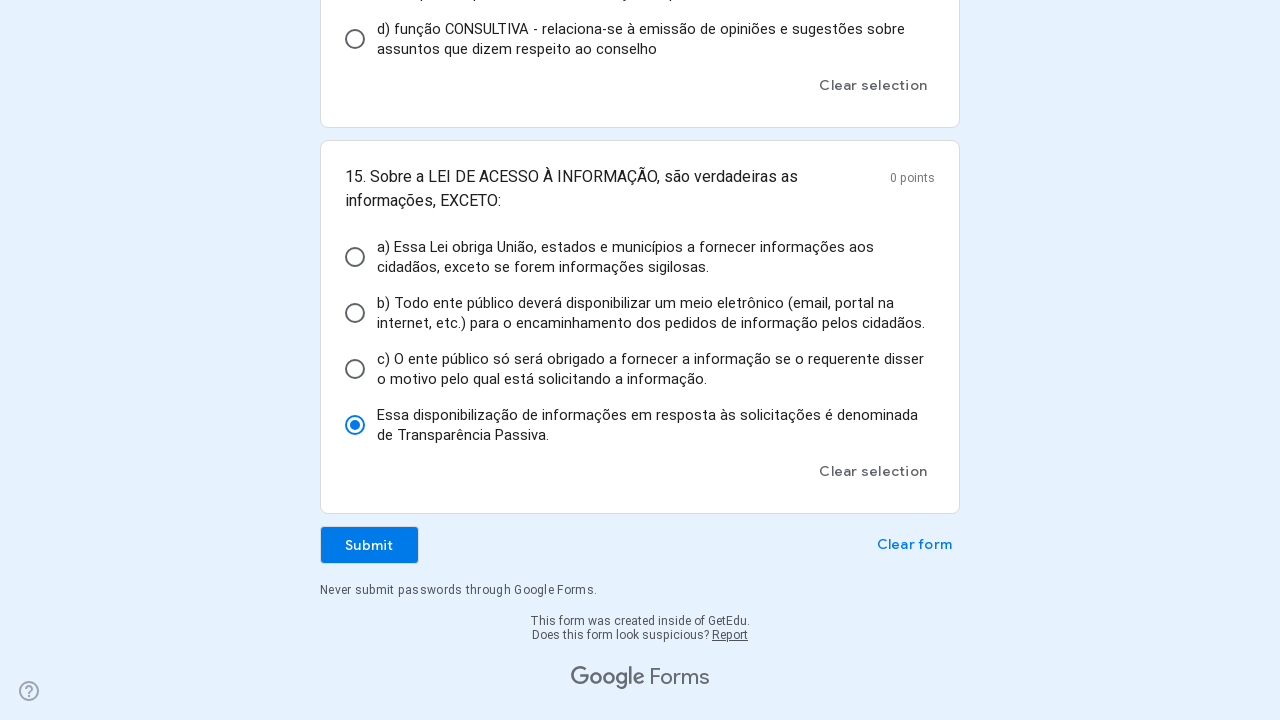